Tests clicking a button that triggers a JavaScript alert and accepting it

Starting URL: https://demoqa.com/

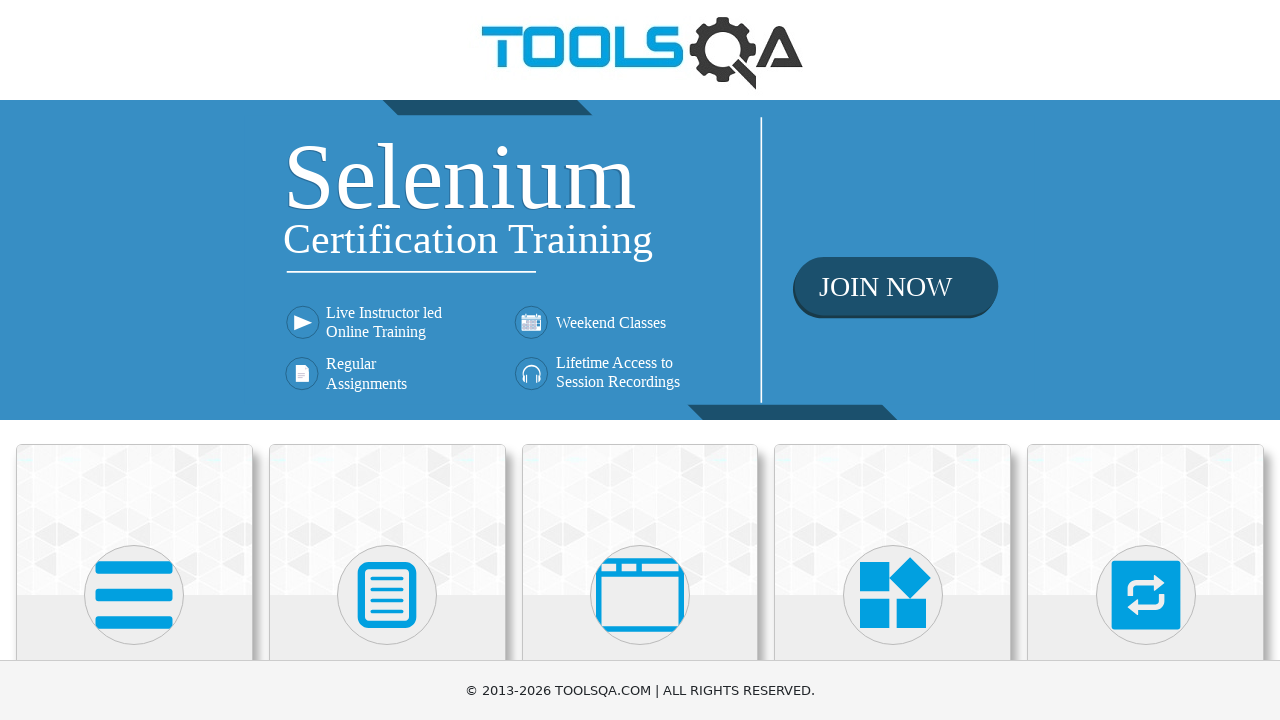

Clicked on Alerts, Frame & Windows card at (640, 360) on xpath=//h5[text()='Alerts, Frame & Windows']
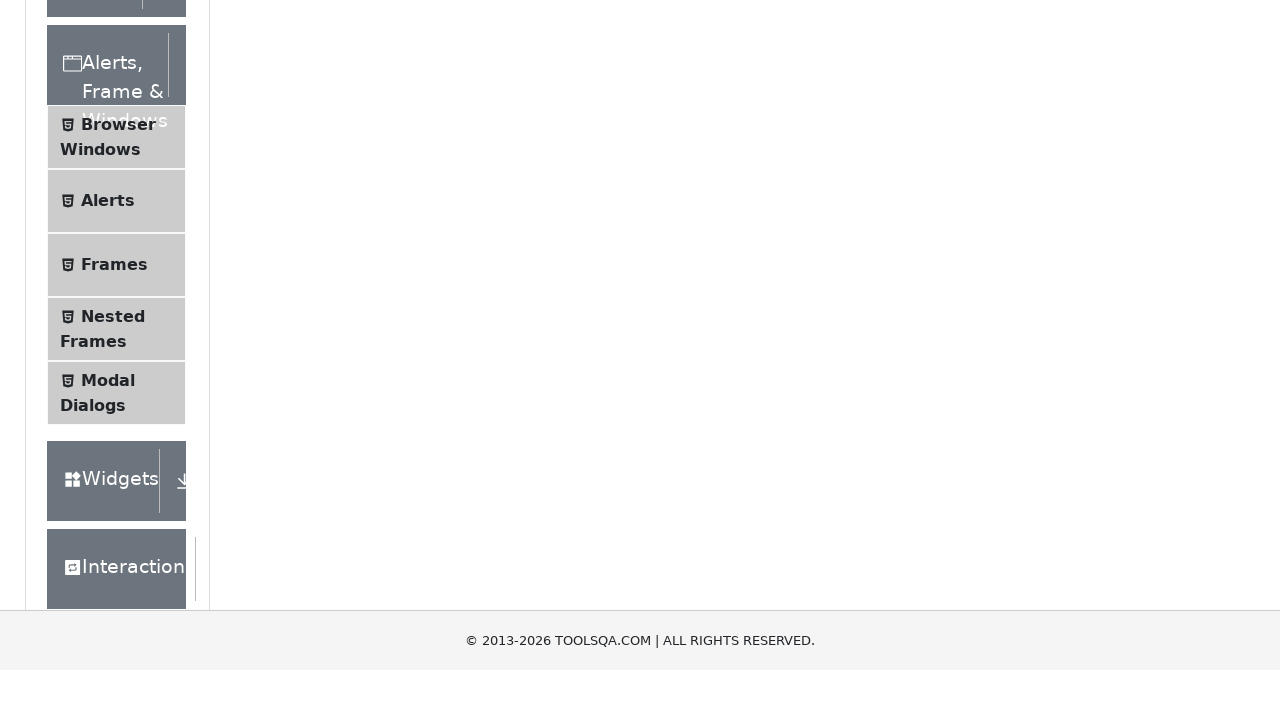

Clicked on Alerts menu item at (108, 501) on xpath=//span[text()='Alerts']
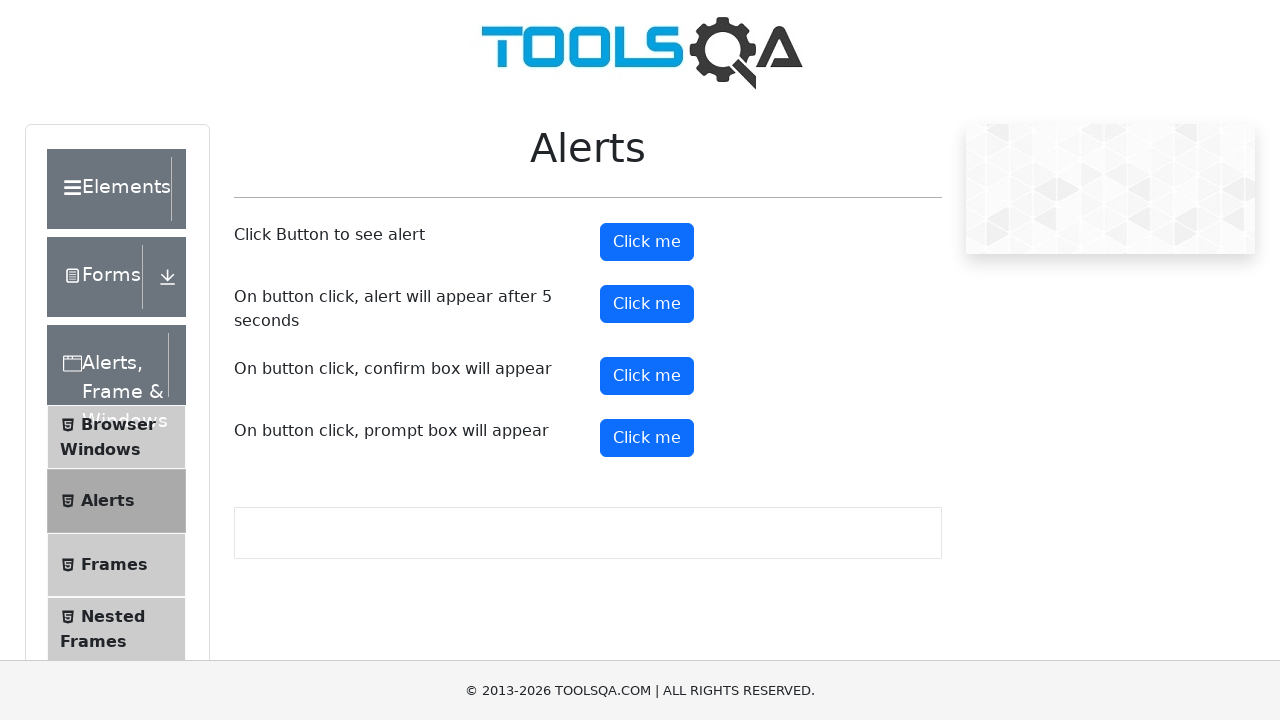

Set up dialog handler to accept alerts
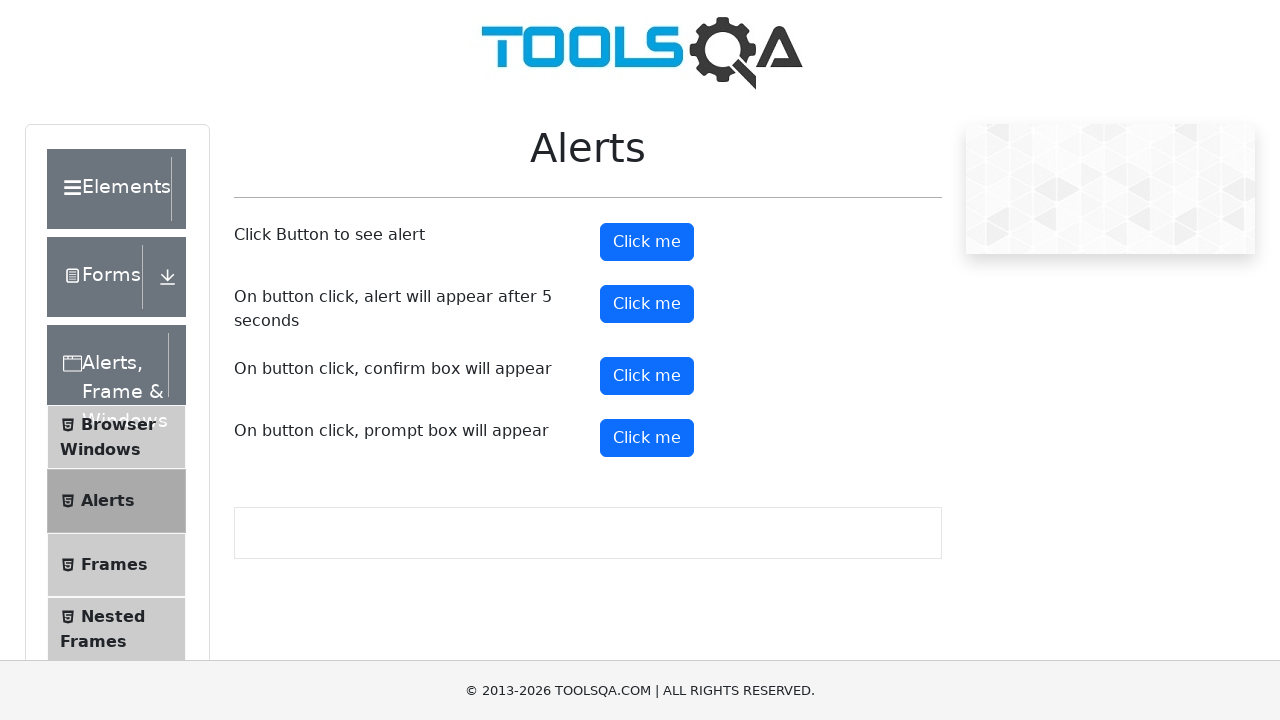

Clicked alert button to trigger JavaScript alert at (647, 242) on #alertButton
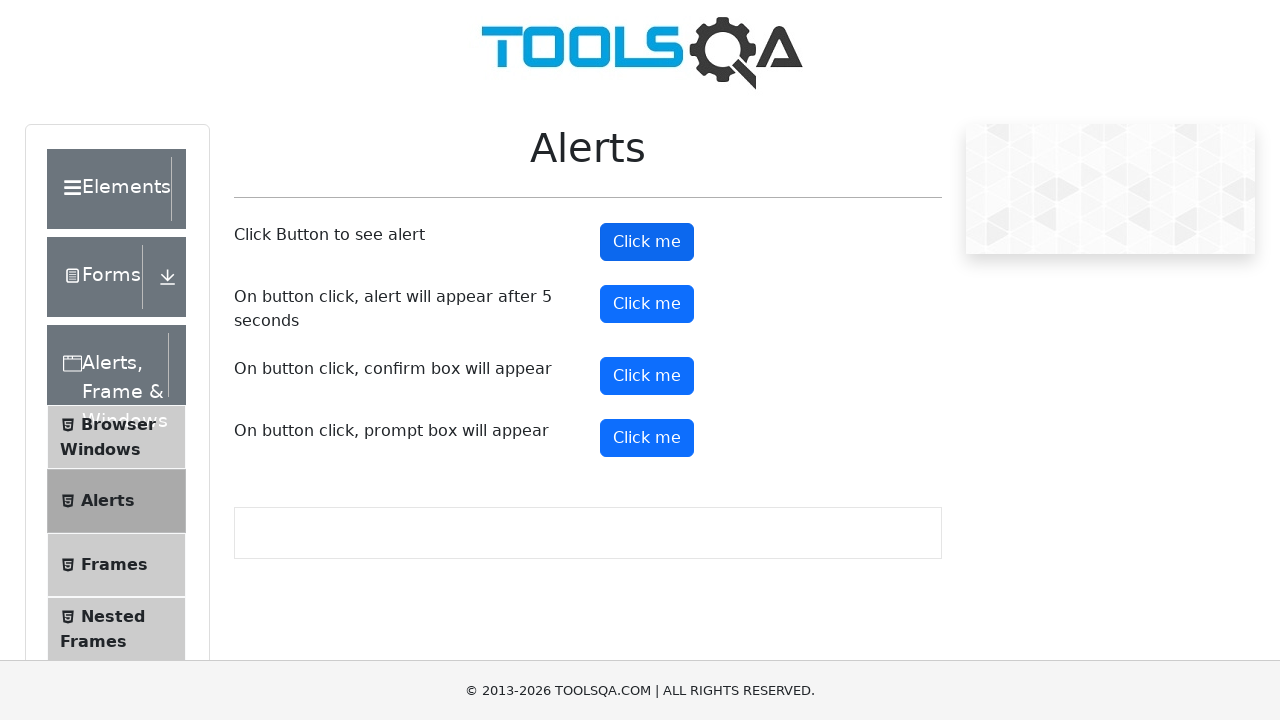

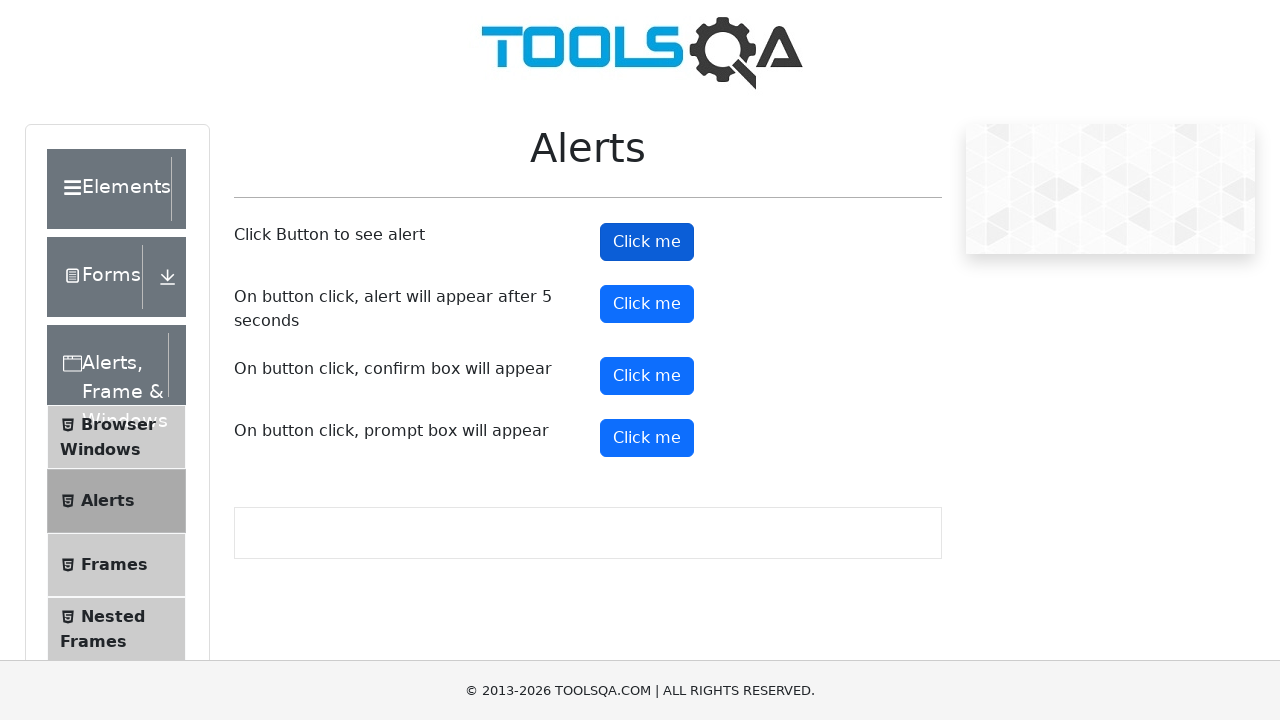